Navigates to a YouTube channel's videos page, clicks on the first video to play it, and attempts to skip any advertisement that appears.

Starting URL: https://www.youtube.com/c/Google/videos

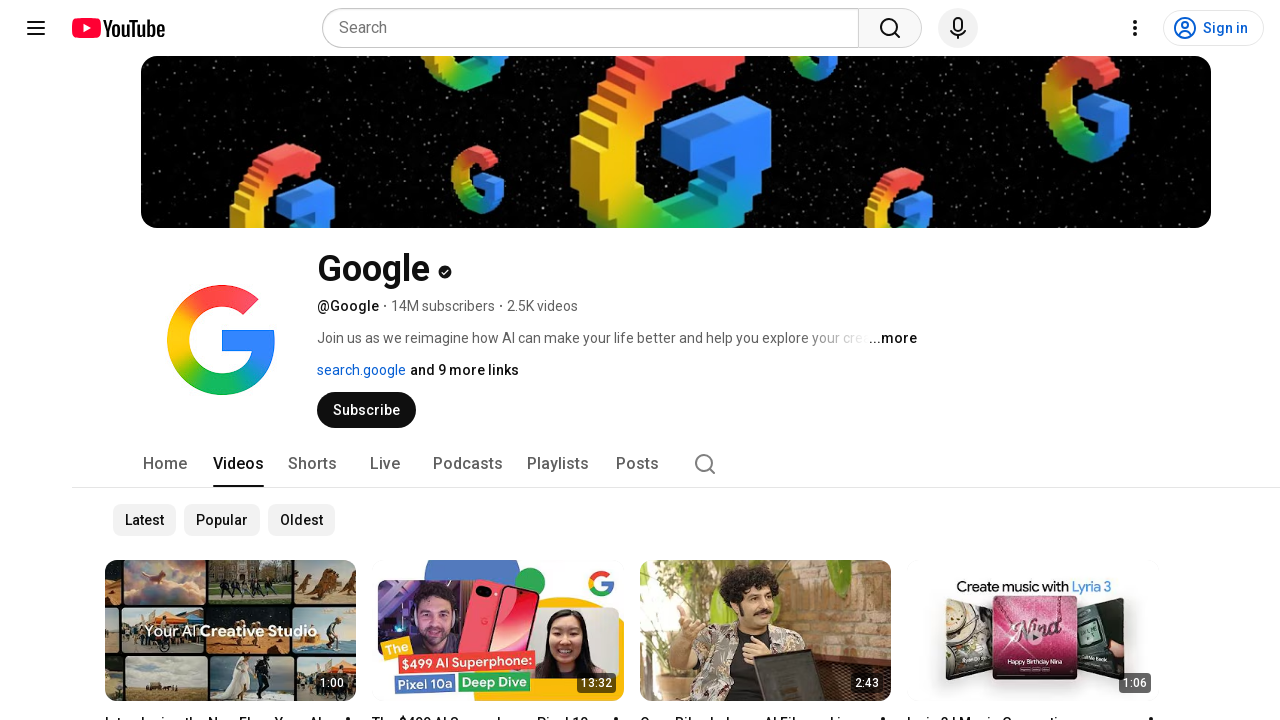

Waited for first video title to be visible on YouTube channel videos page
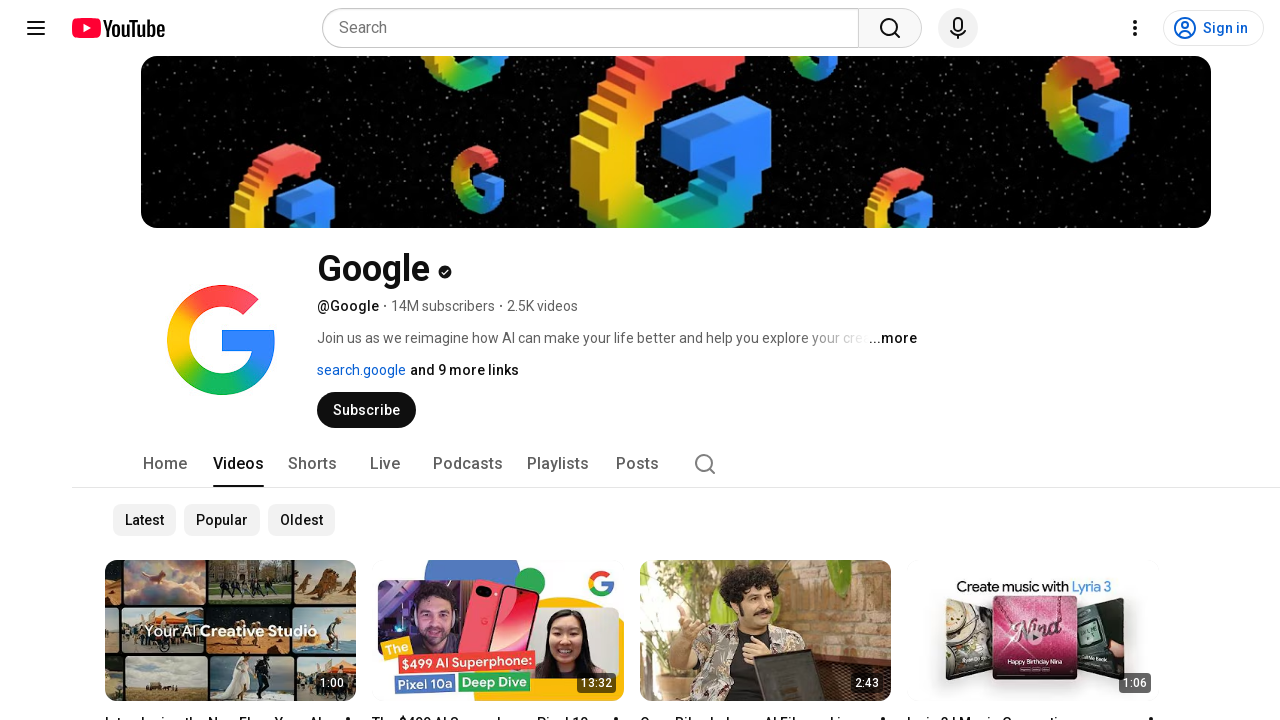

Clicked on first video title to start playing at (219, 700) on #video-title
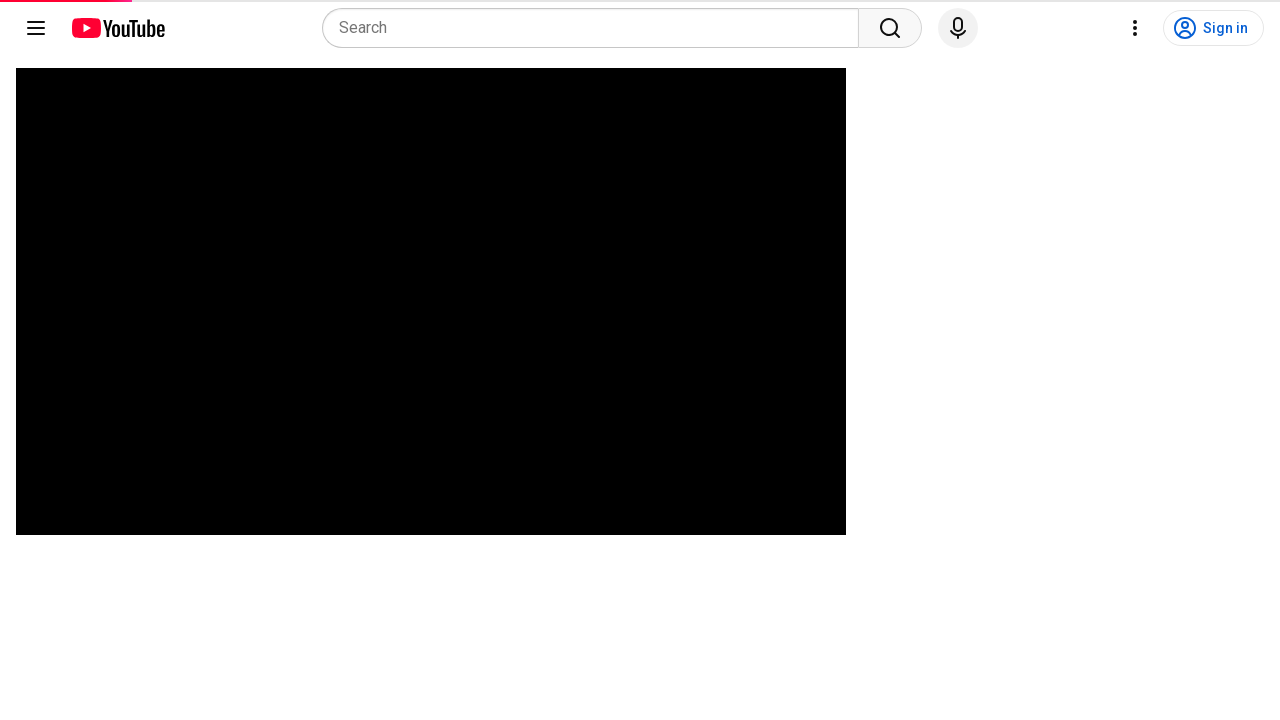

Waited 3 seconds for video player to fully load
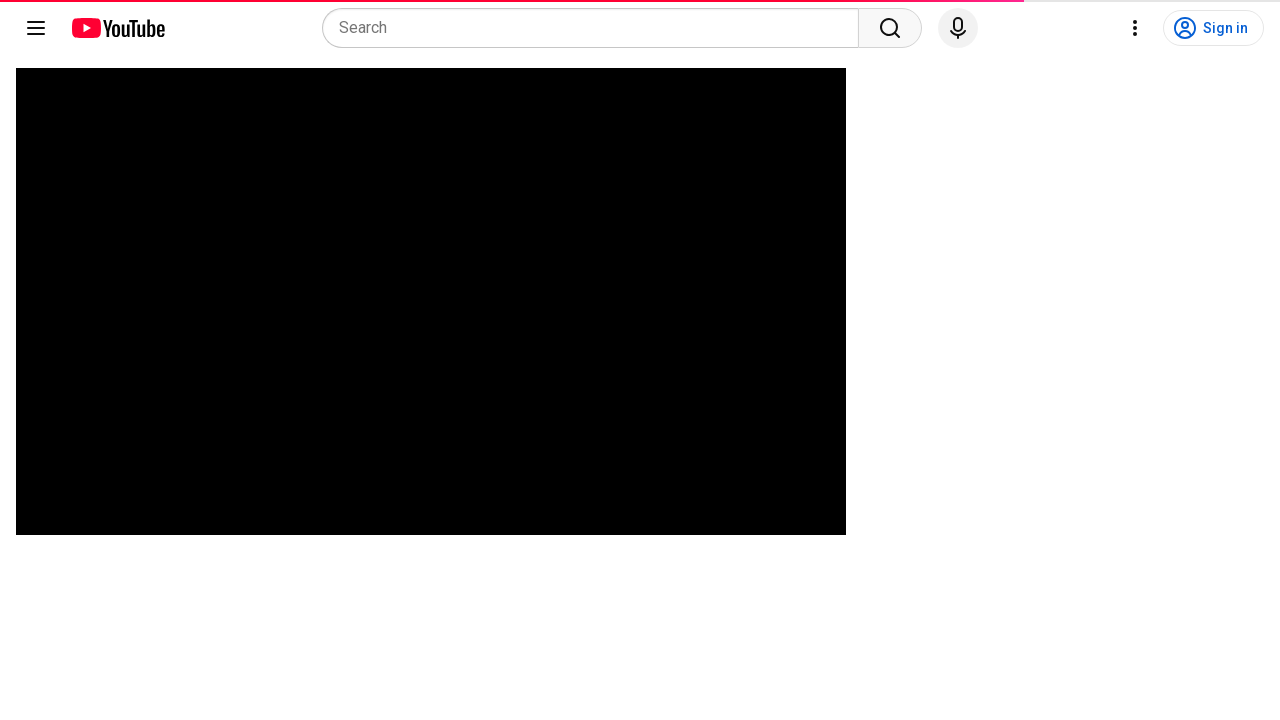

No ad skip button found - advertisement may not be present or already dismissed on .ytp-ad-skip-button
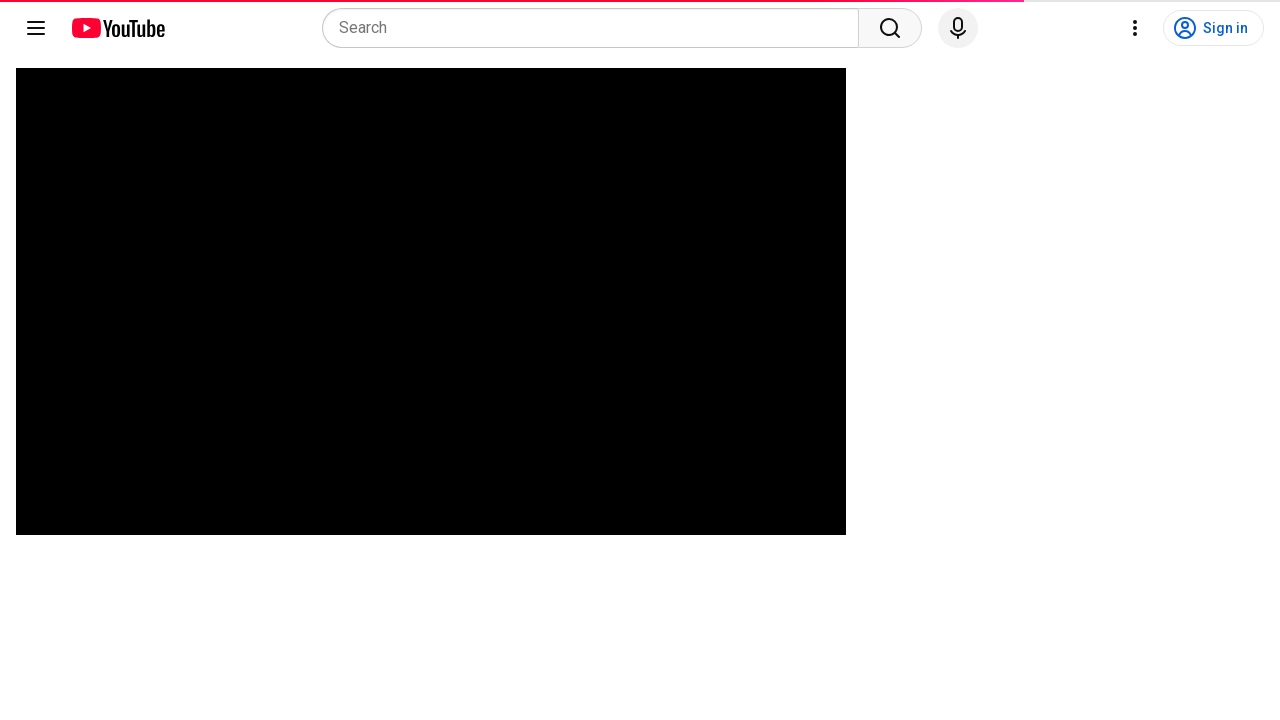

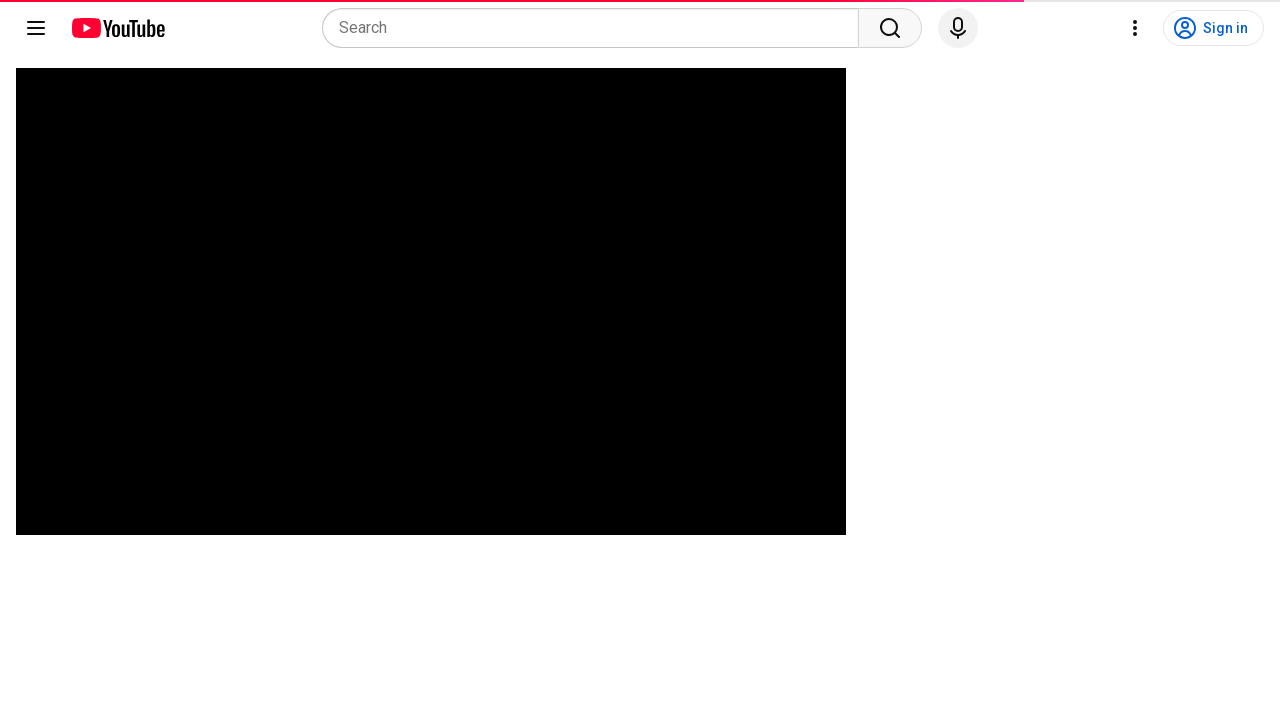